Tests that clicking the GET STARTED link navigates to the Playwright Python documentation intro page

Starting URL: https://playwright.dev/python/

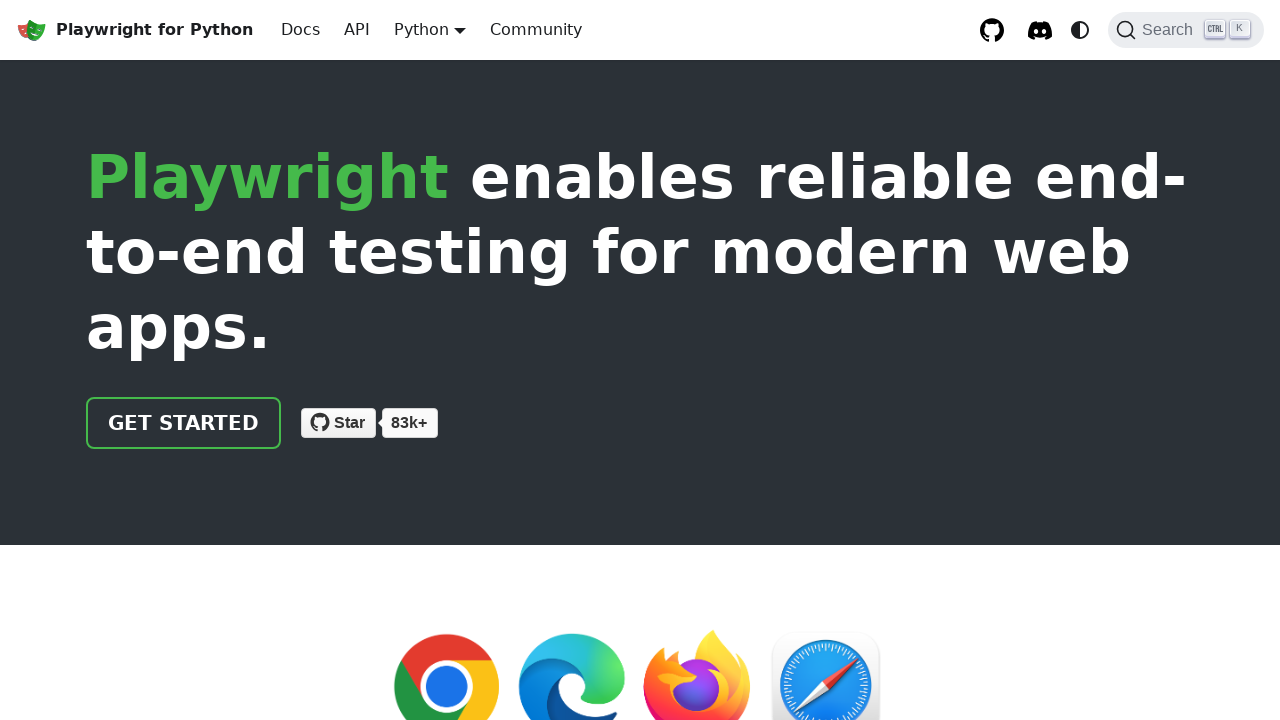

Located GET STARTED link on Playwright Python homepage
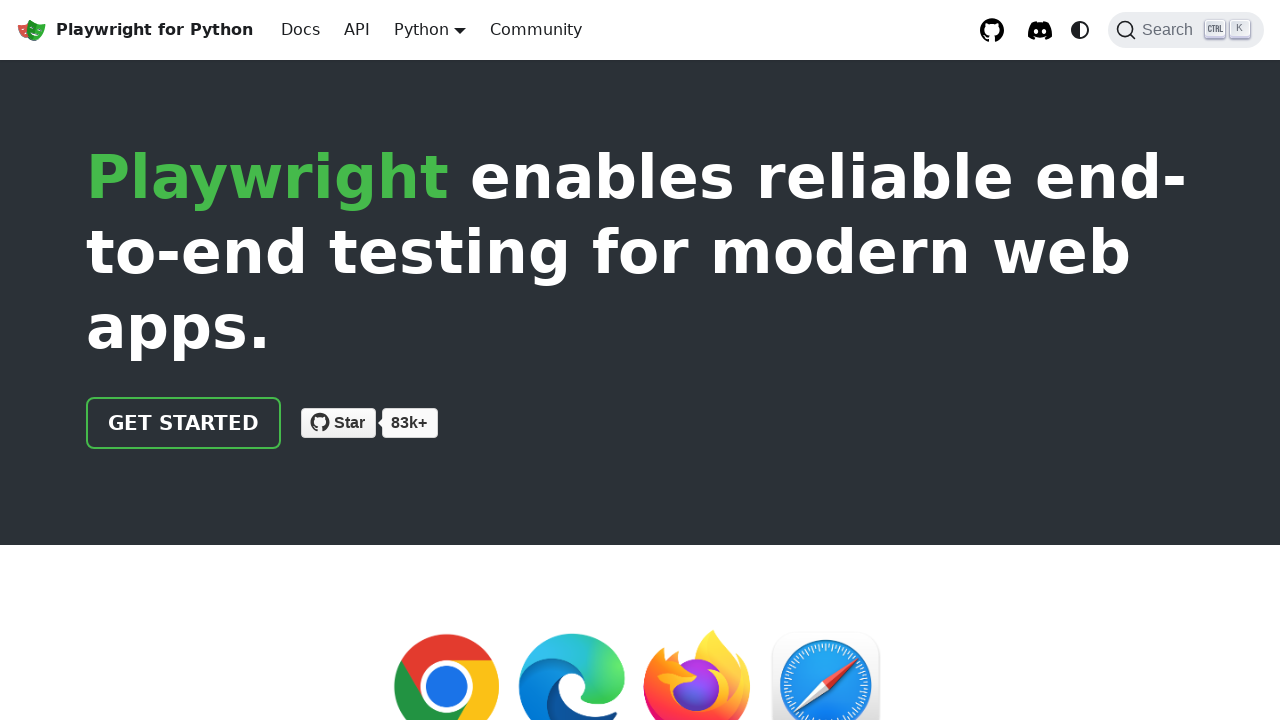

Clicked GET STARTED link at (184, 423) on internal:role=link[name="GET STARTED"i]
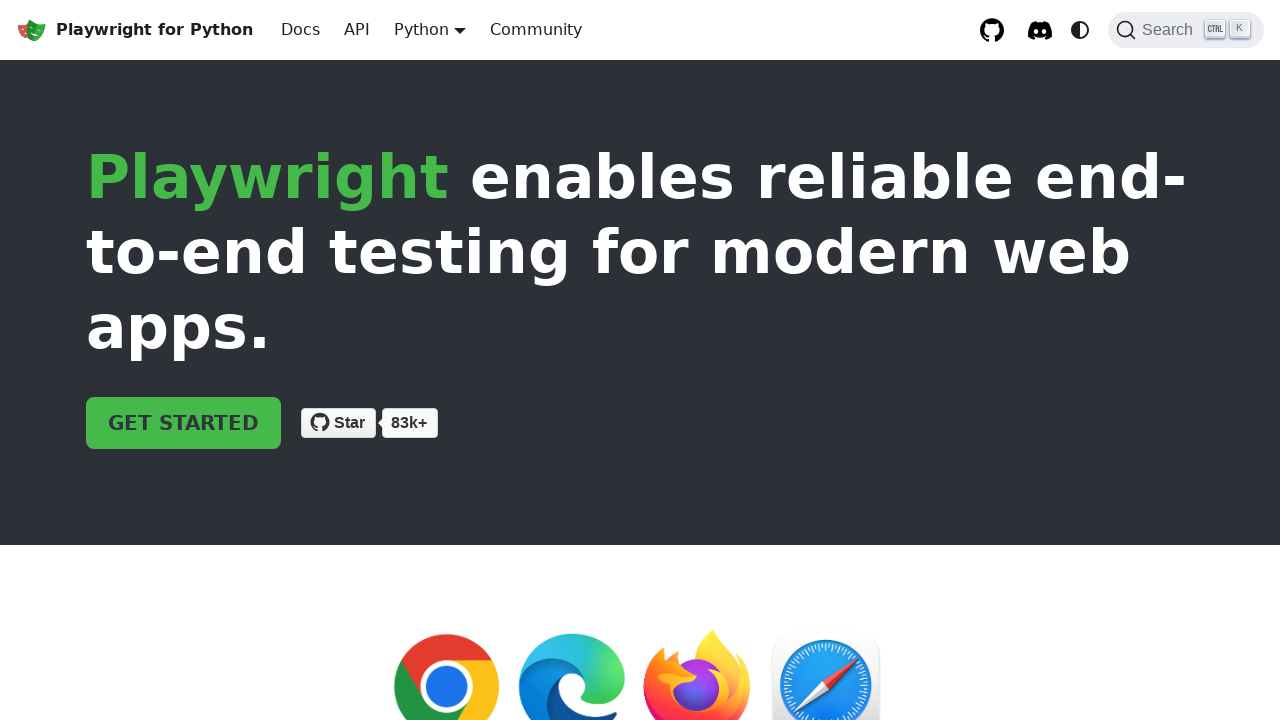

Verified navigation to Playwright Python documentation intro page
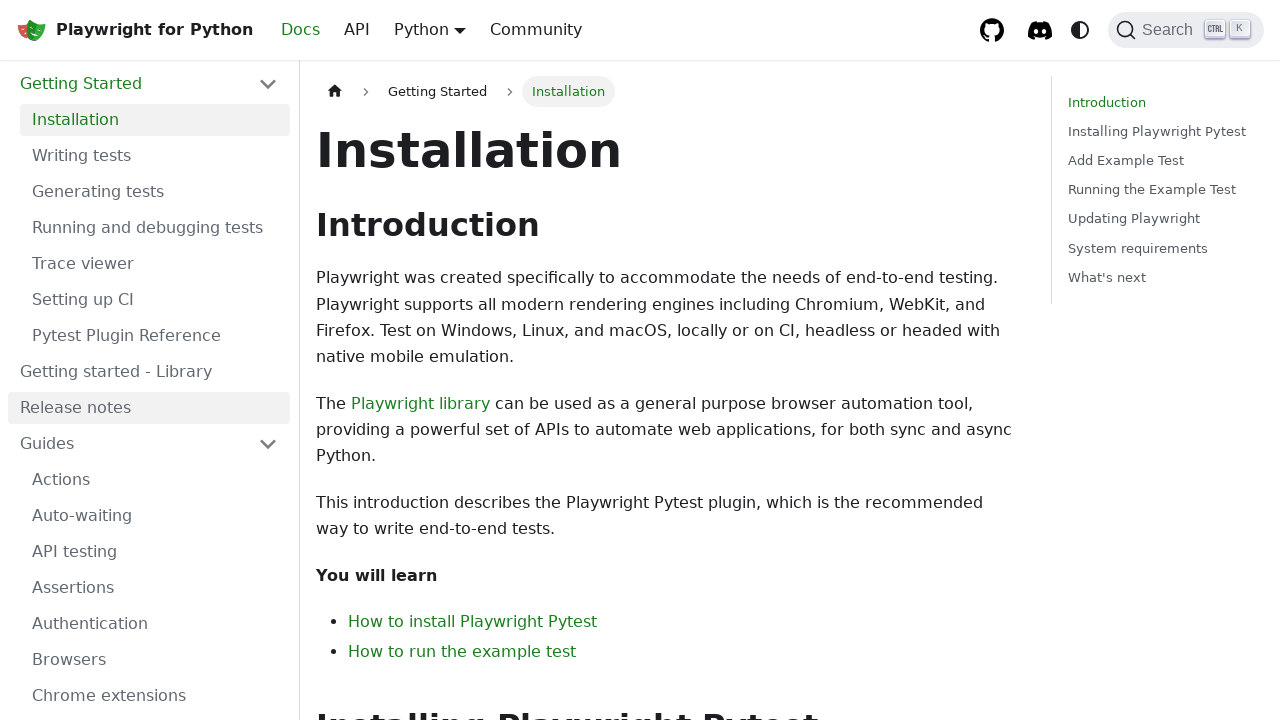

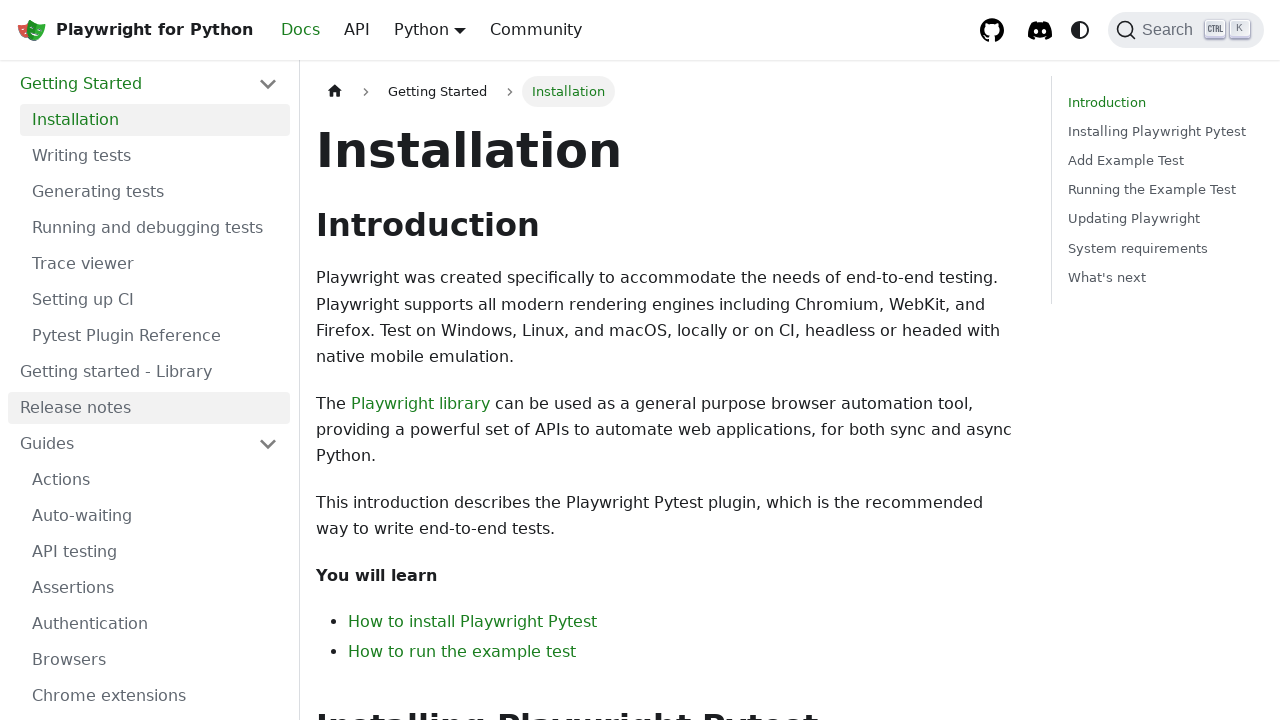